Tests adding a new customer and opening an account in a demo banking application by filling customer details, selecting currency, and verifying the customer appears in the list.

Starting URL: https://www.globalsqa.com/angularJs-protractor/BankingProject/#/login

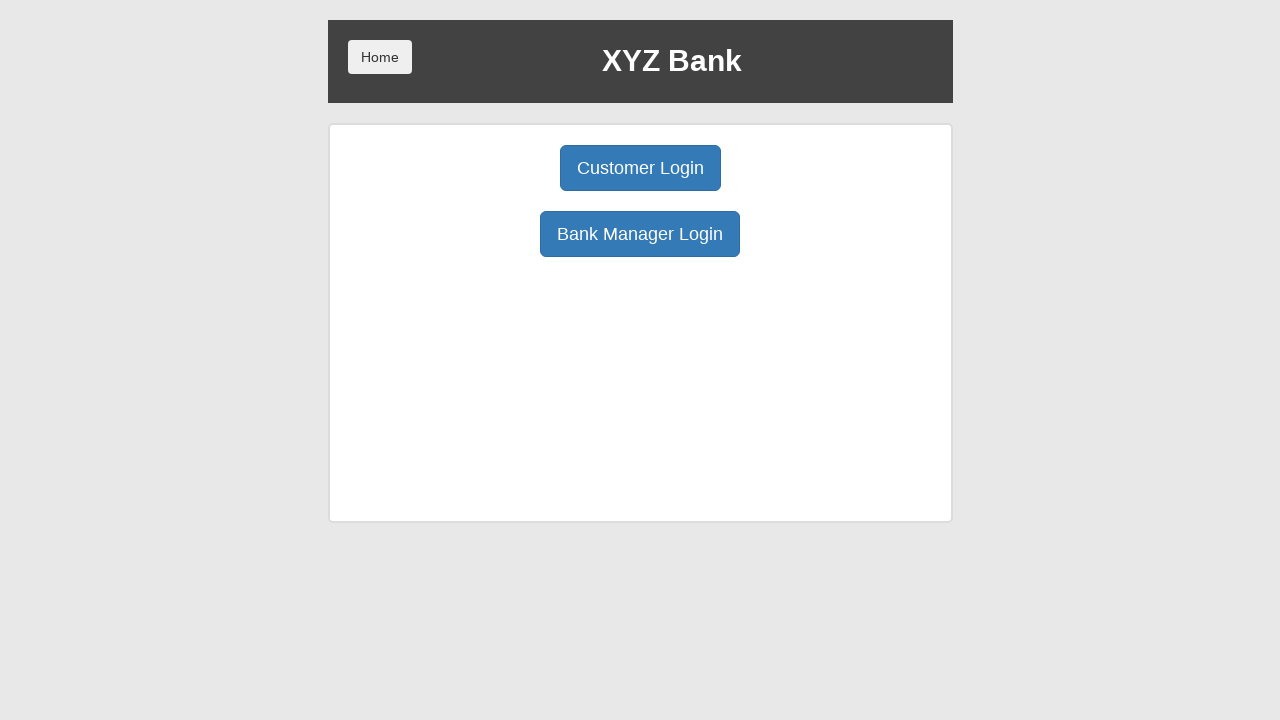

Clicked Bank Manager Login button at (640, 234) on :nth-child(3) > .btn
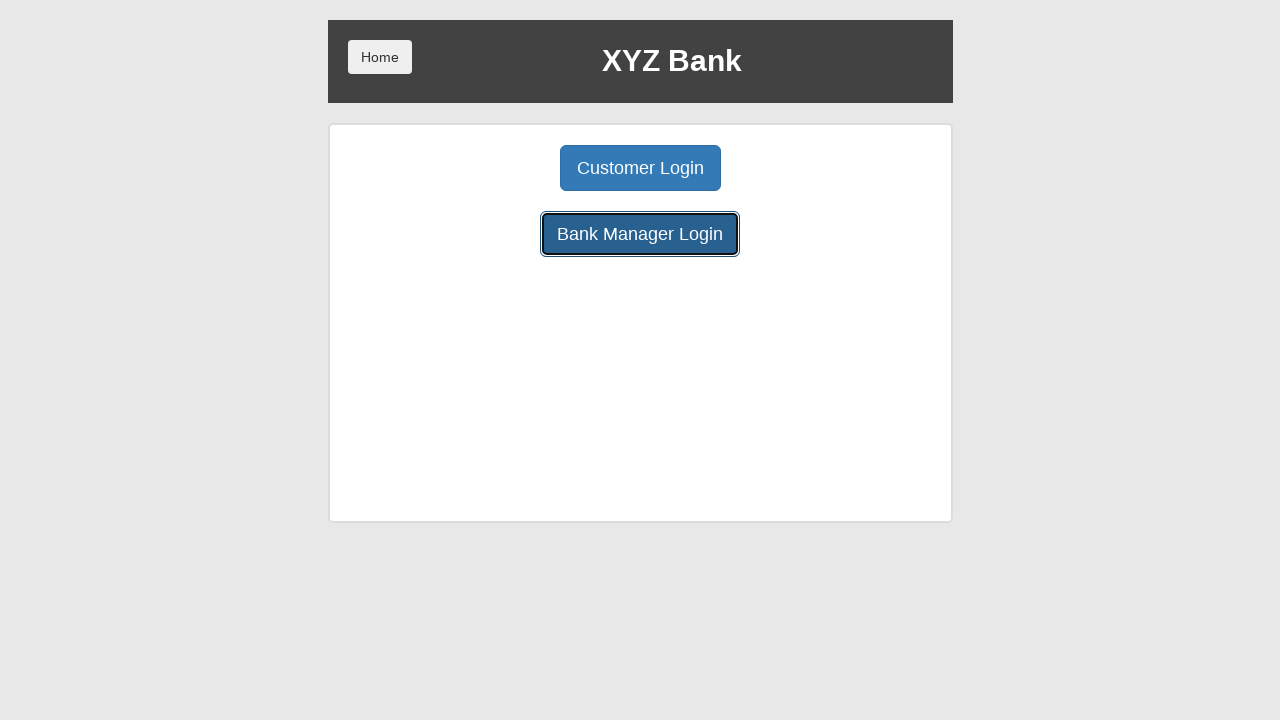

Clicked Add Customer tab at (502, 168) on [ng-class="btnClass1"]
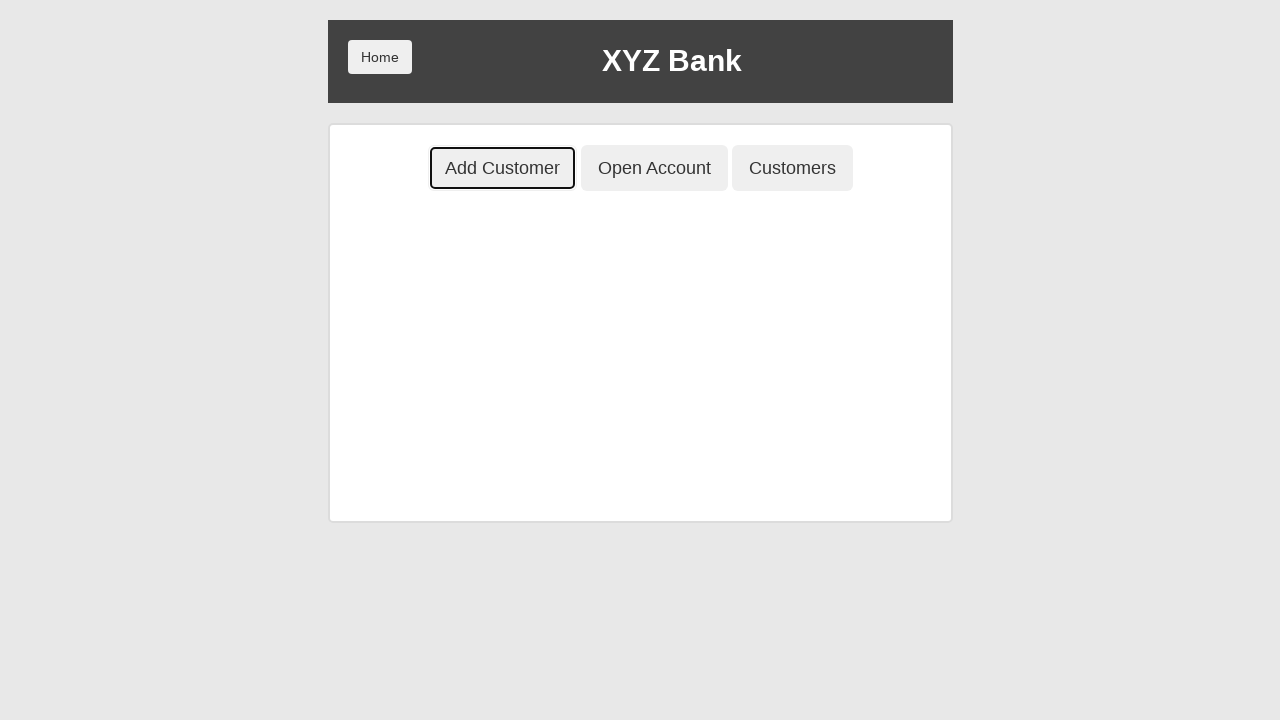

Filled customer first name field with 'Potiwat' on :nth-child(1) > .form-control
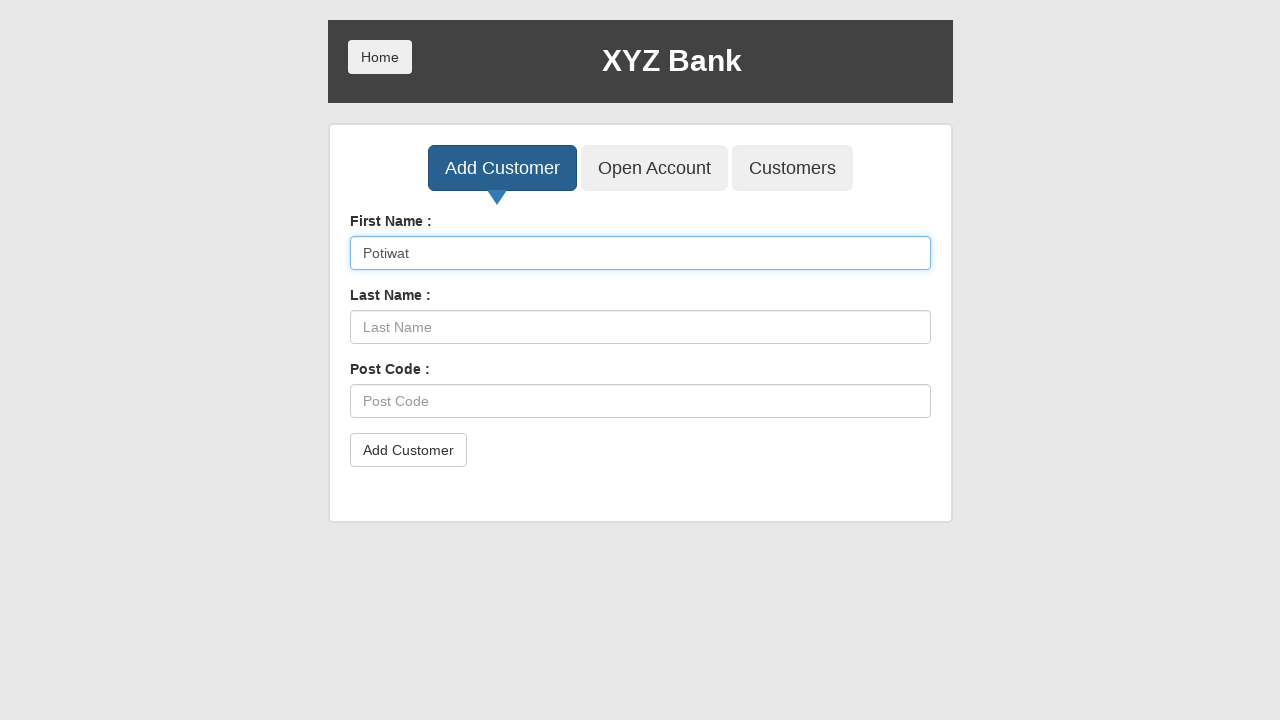

Filled customer last name field with 'khunArr' on :nth-child(2) > .form-control
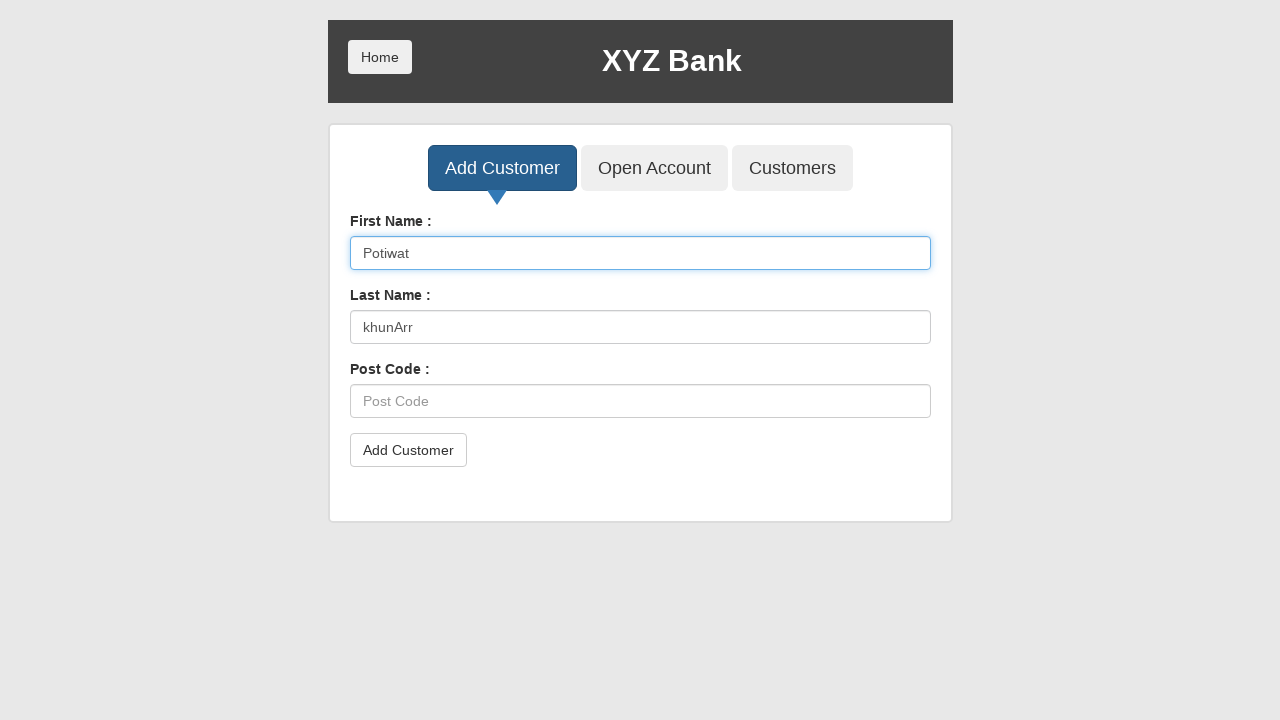

Filled postal code field with '62210' on :nth-child(3) > .form-control
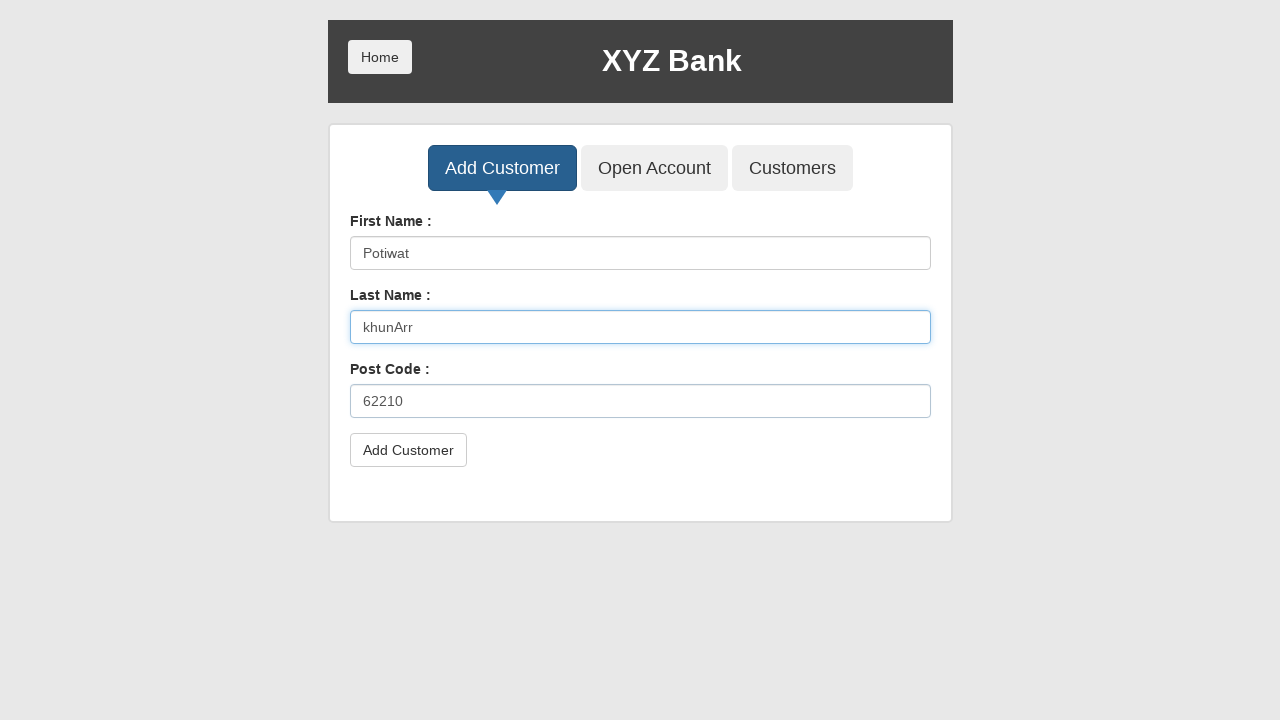

Submitted customer creation form at (408, 450) on form.ng-dirty > .btn
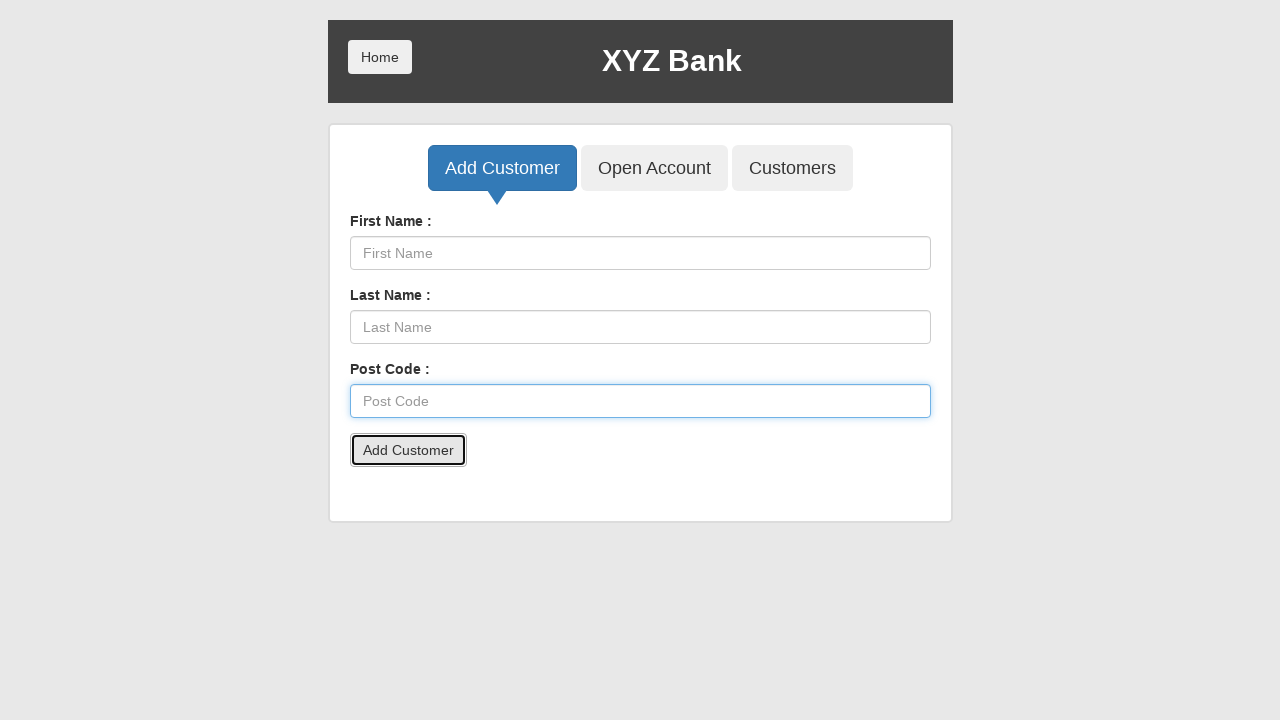

Clicked Open Account tab at (654, 168) on [ng-class="btnClass2"]
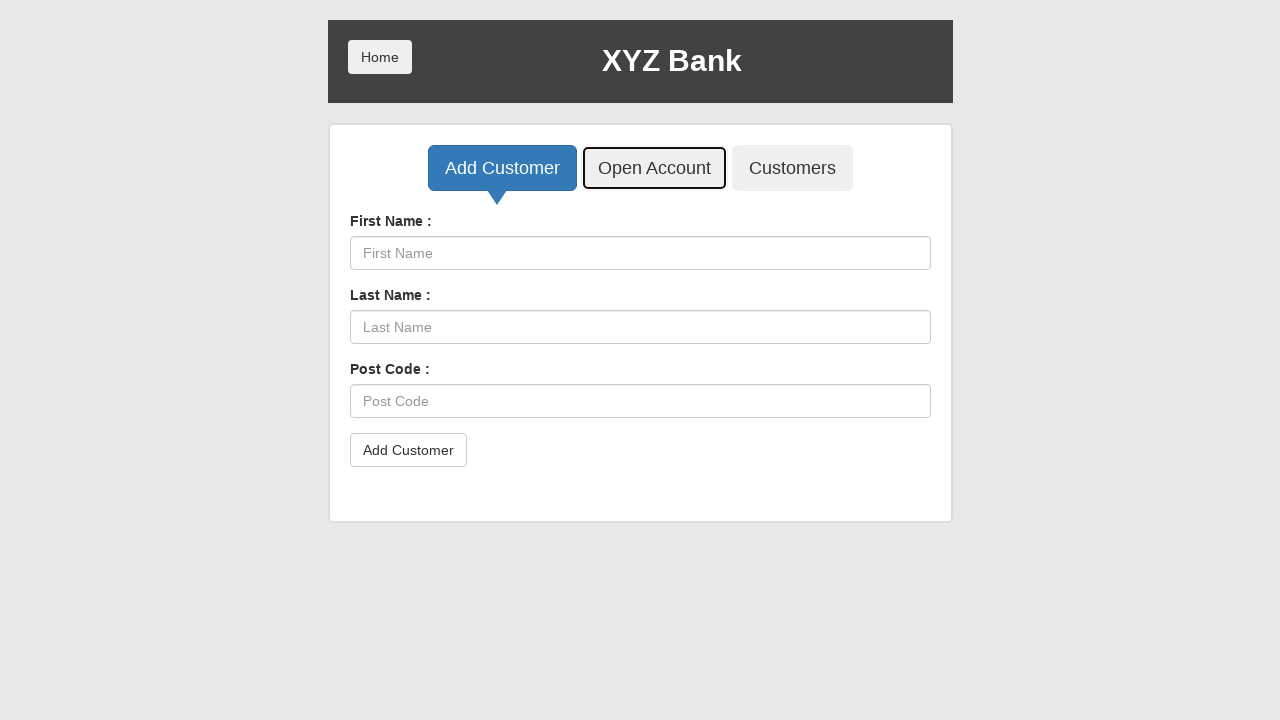

Selected customer 'Potiwat khunArr' from dropdown on #userSelect
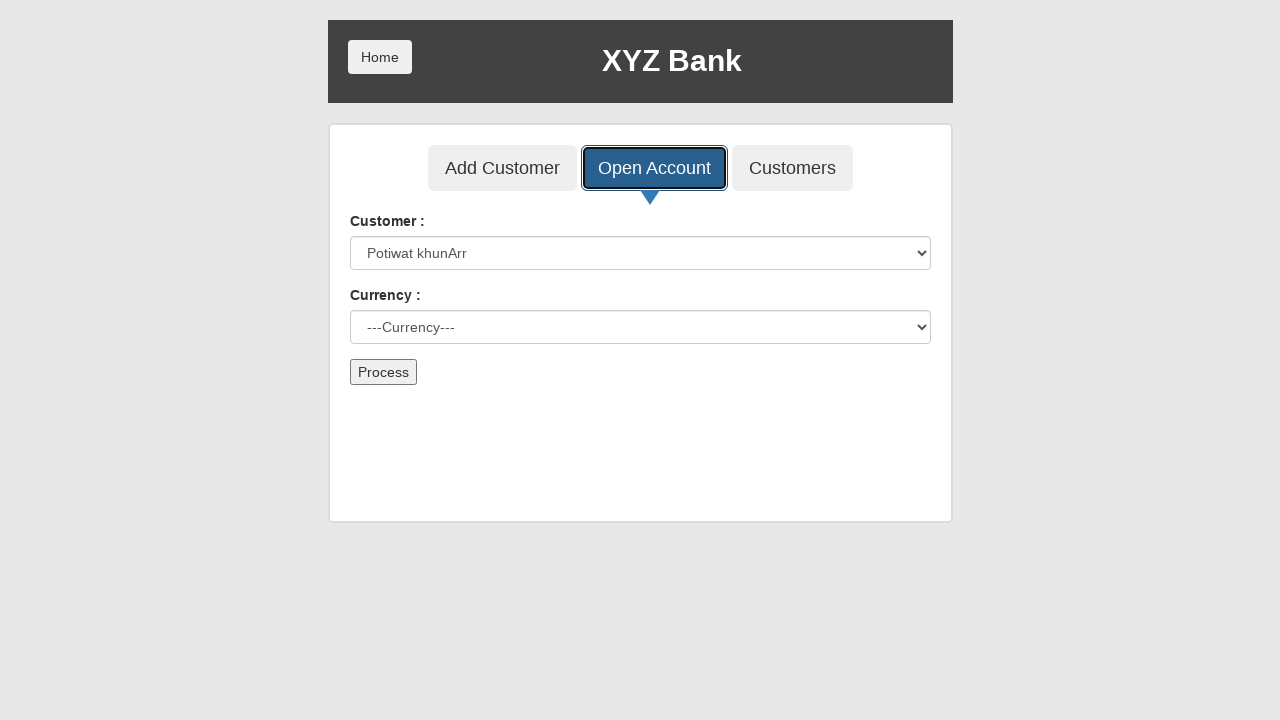

Selected currency 'Dollar' on #currency
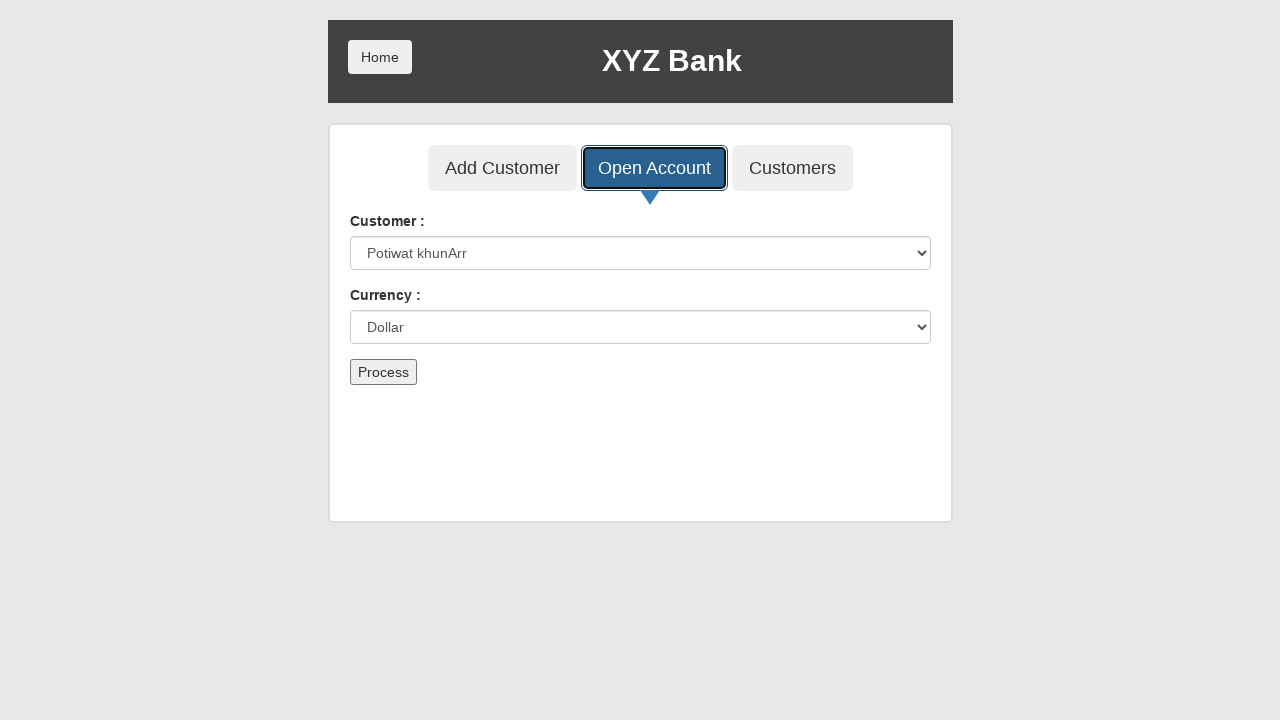

Submitted account creation form at (383, 372) on form.ng-dirty > button
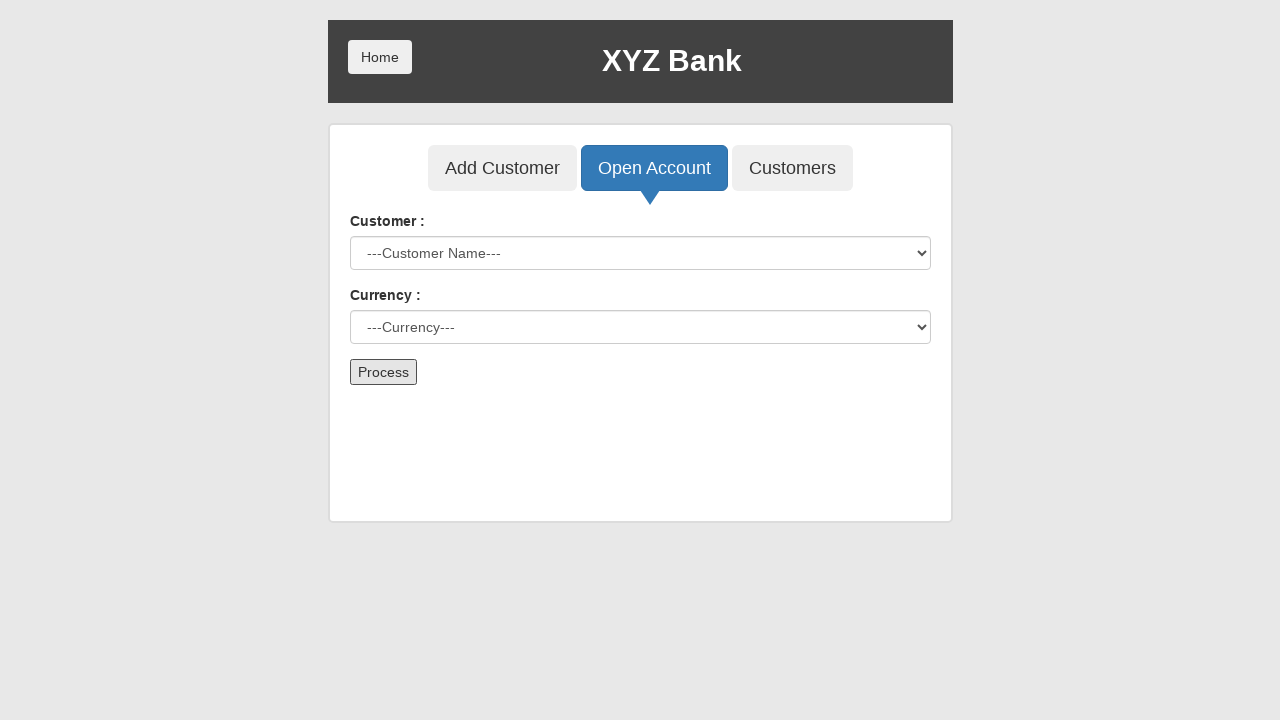

Clicked Customers tab at (792, 168) on [ng-class="btnClass3"]
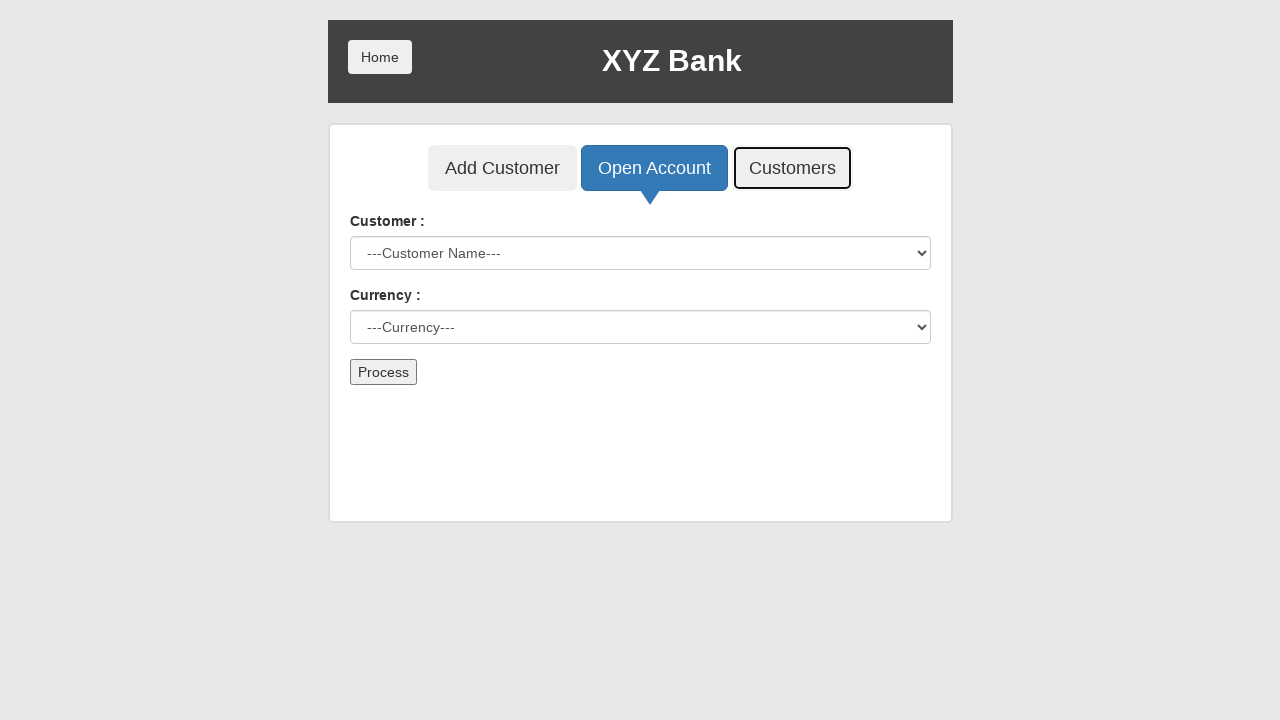

Searched for customer 'Potiwat' in customers list on .form-control
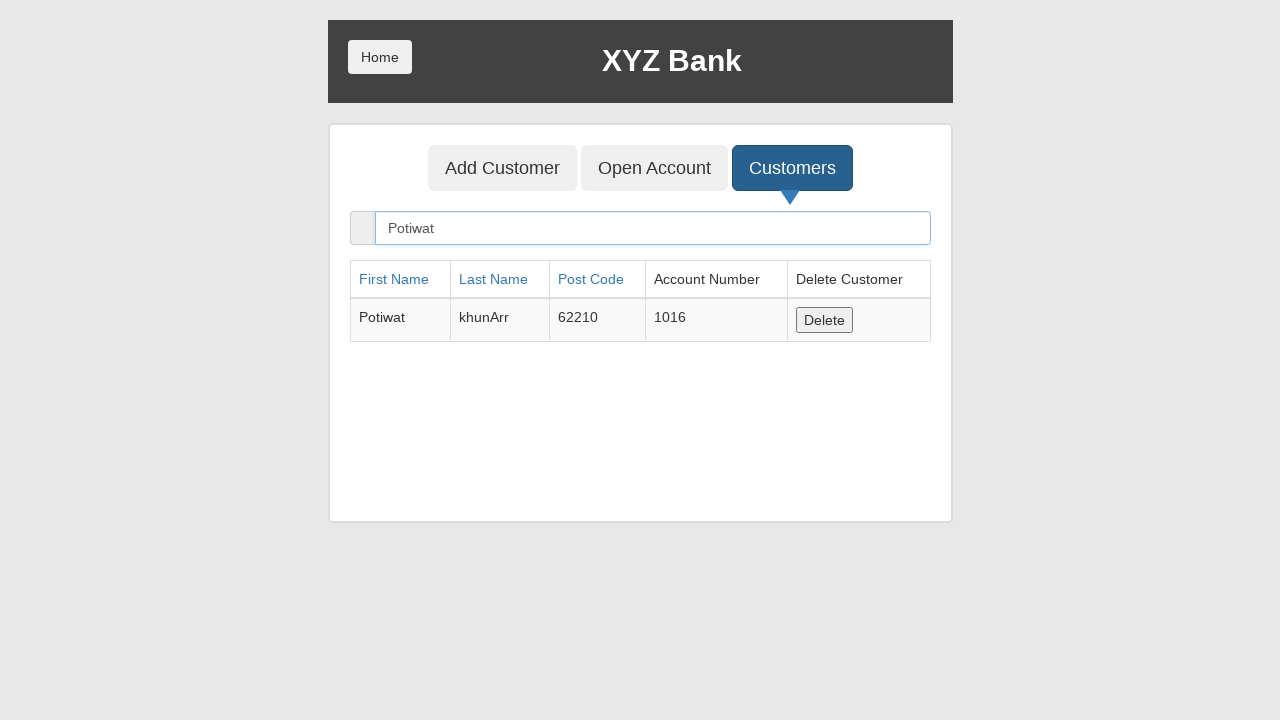

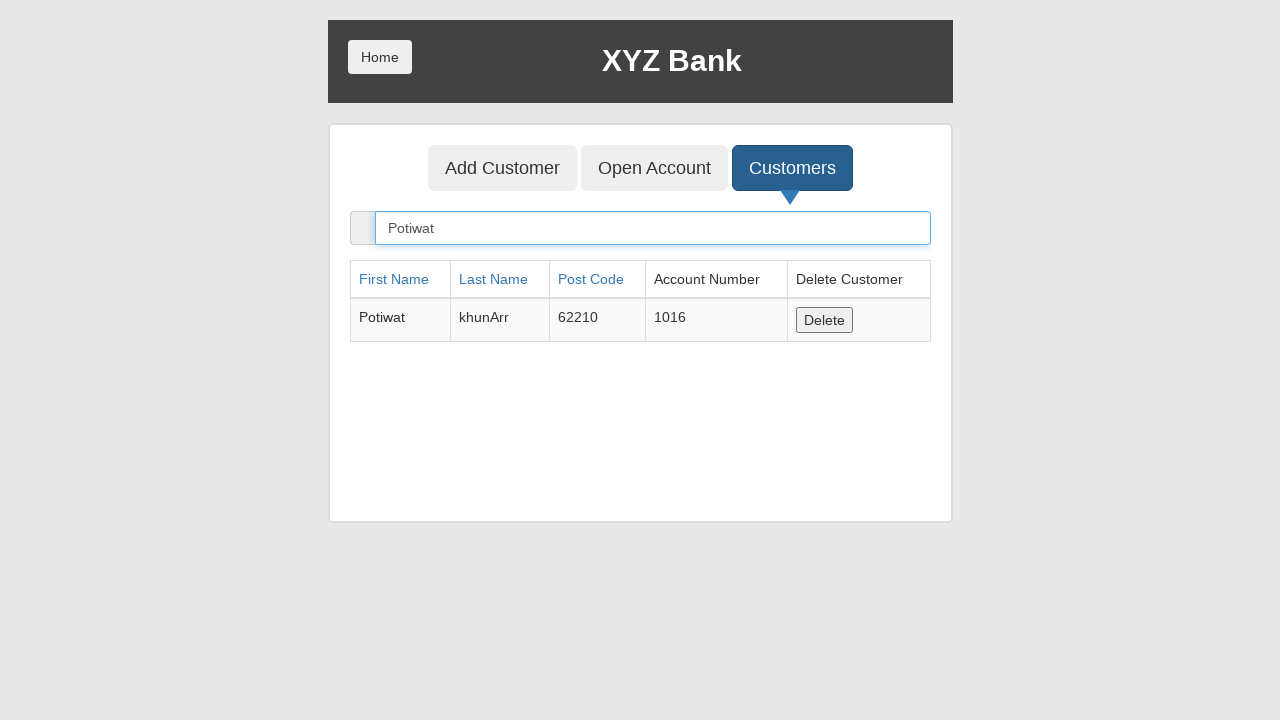